Tests JavaScript executor functionality by navigating to a test automation practice page, maximizing the window, and zooming the webpage to 20% using JavaScript execution

Starting URL: https://testautomationpractice.blogspot.com/

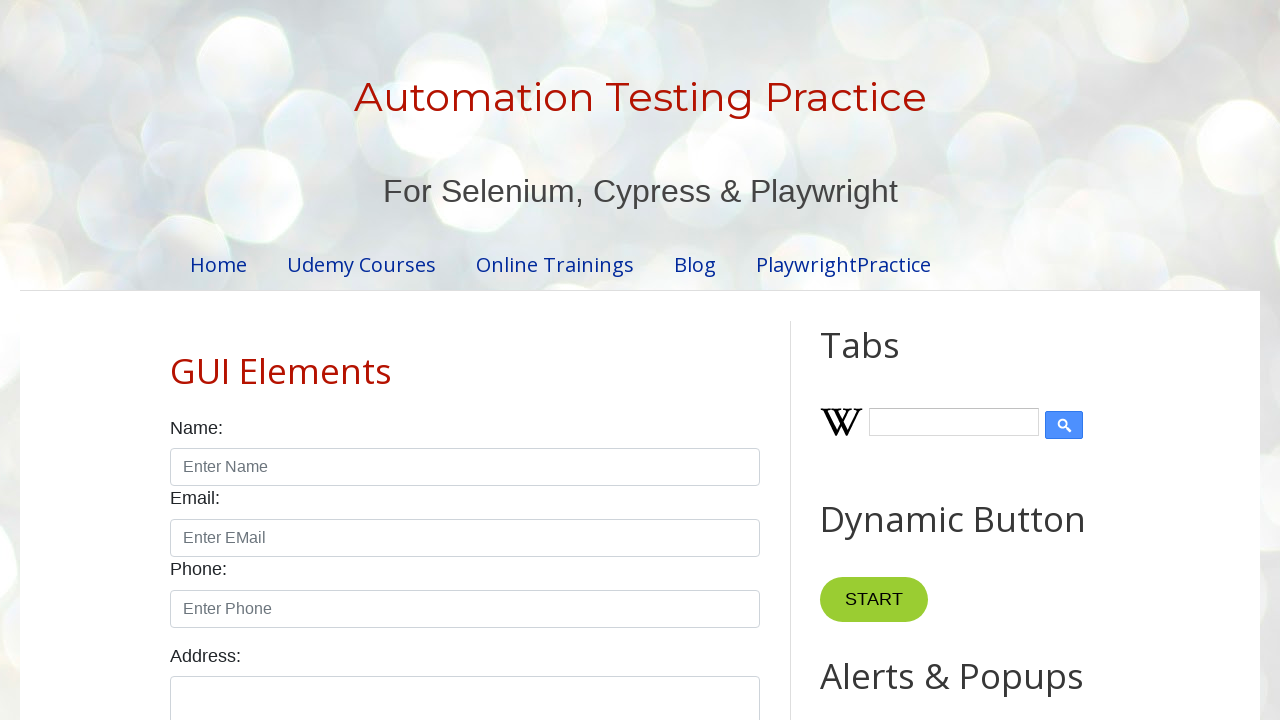

Executed JavaScript to zoom webpage to 20%
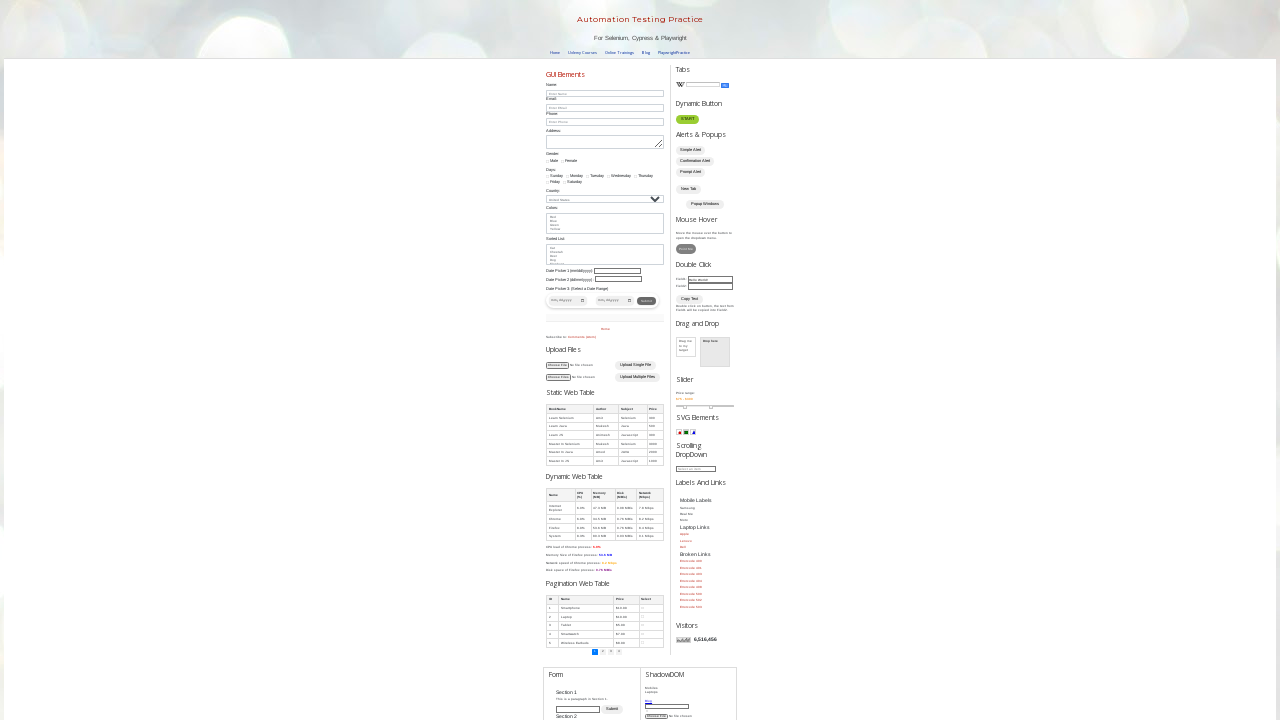

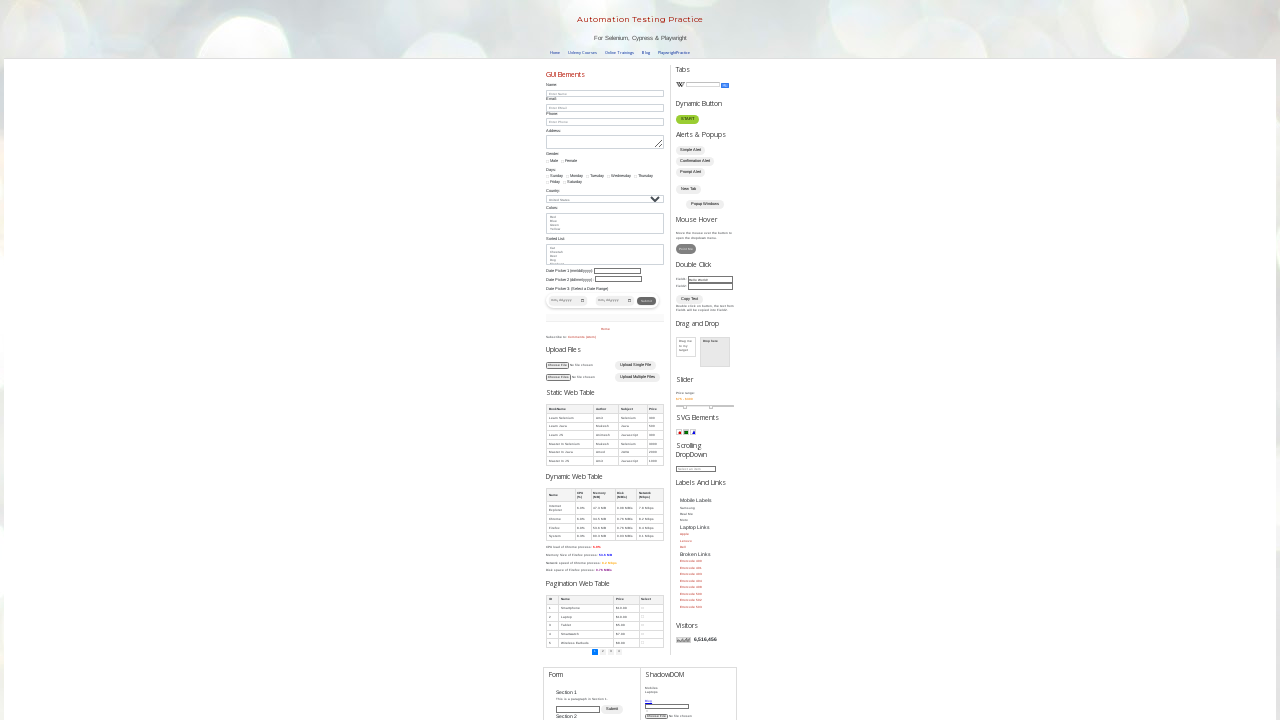